Tests tooltip functionality on jQuery UI demo page by hovering over different elements and verifying that tooltips appear

Starting URL: https://jqueryui.com/tooltip/

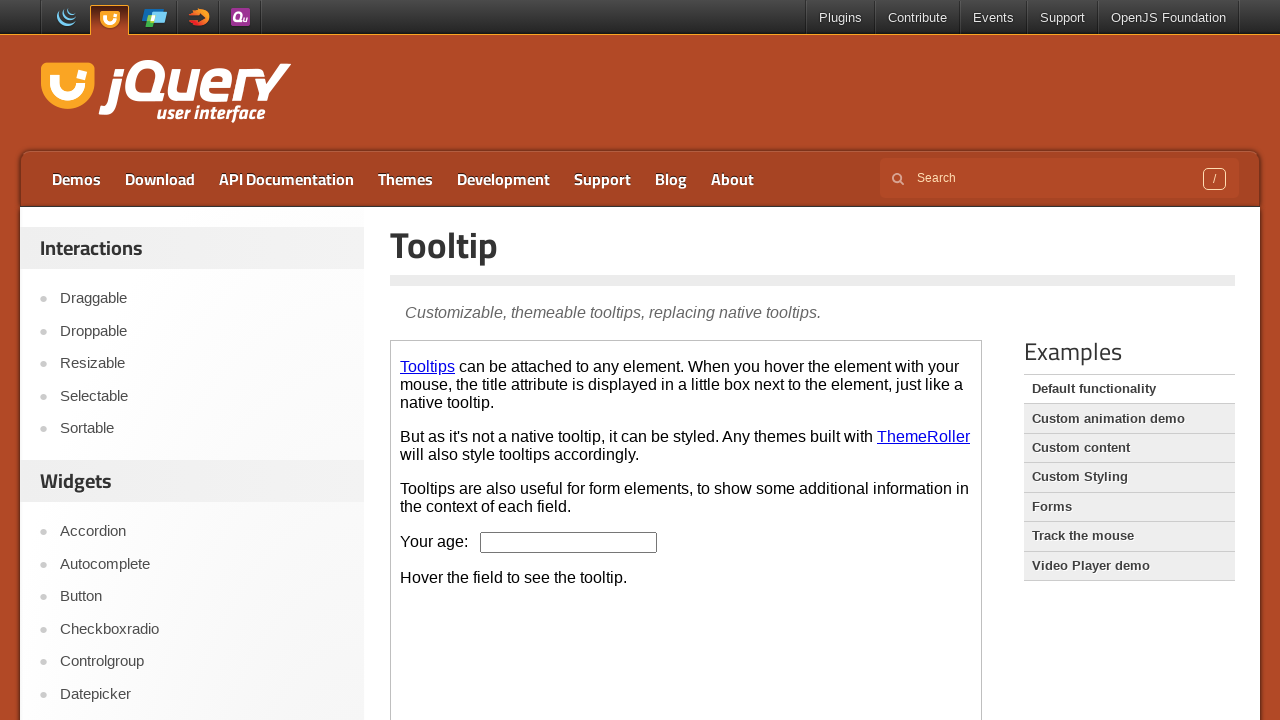

Located and switched to iframe containing tooltip demo
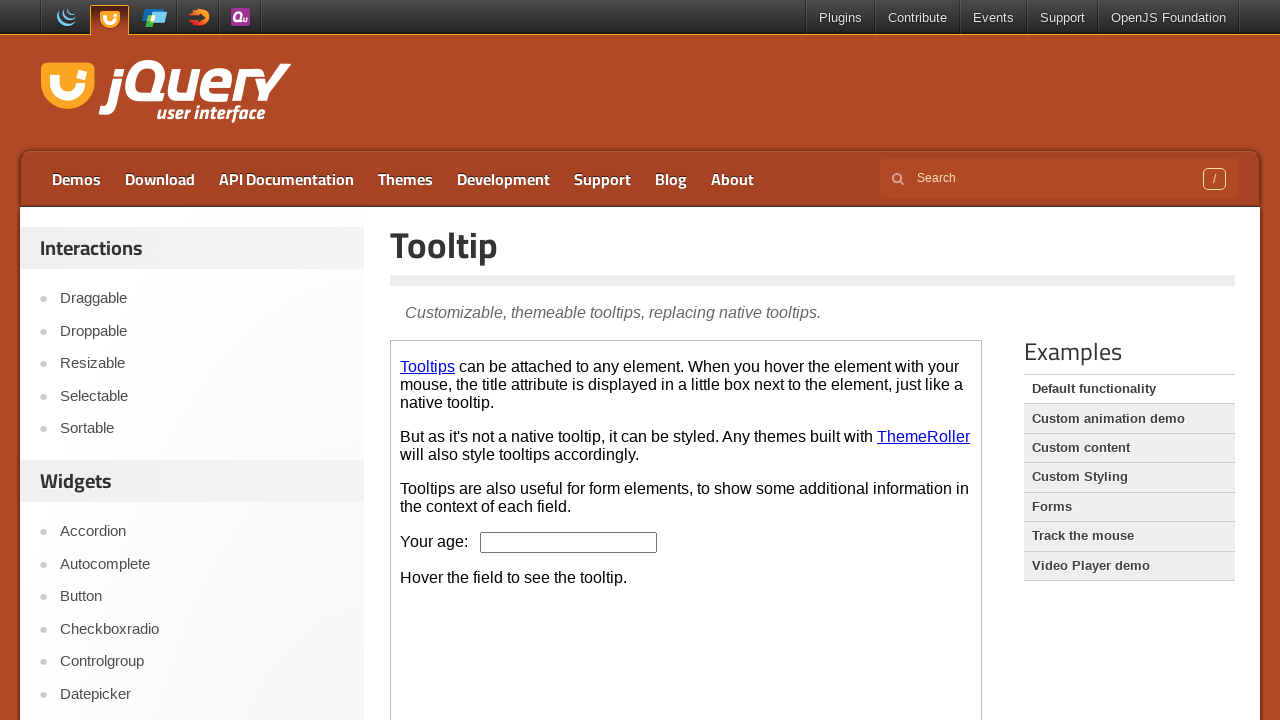

Hovered over first tooltip element at (428, 366) on iframe >> nth=0 >> internal:control=enter-frame >> body>p:nth-child(1)>a
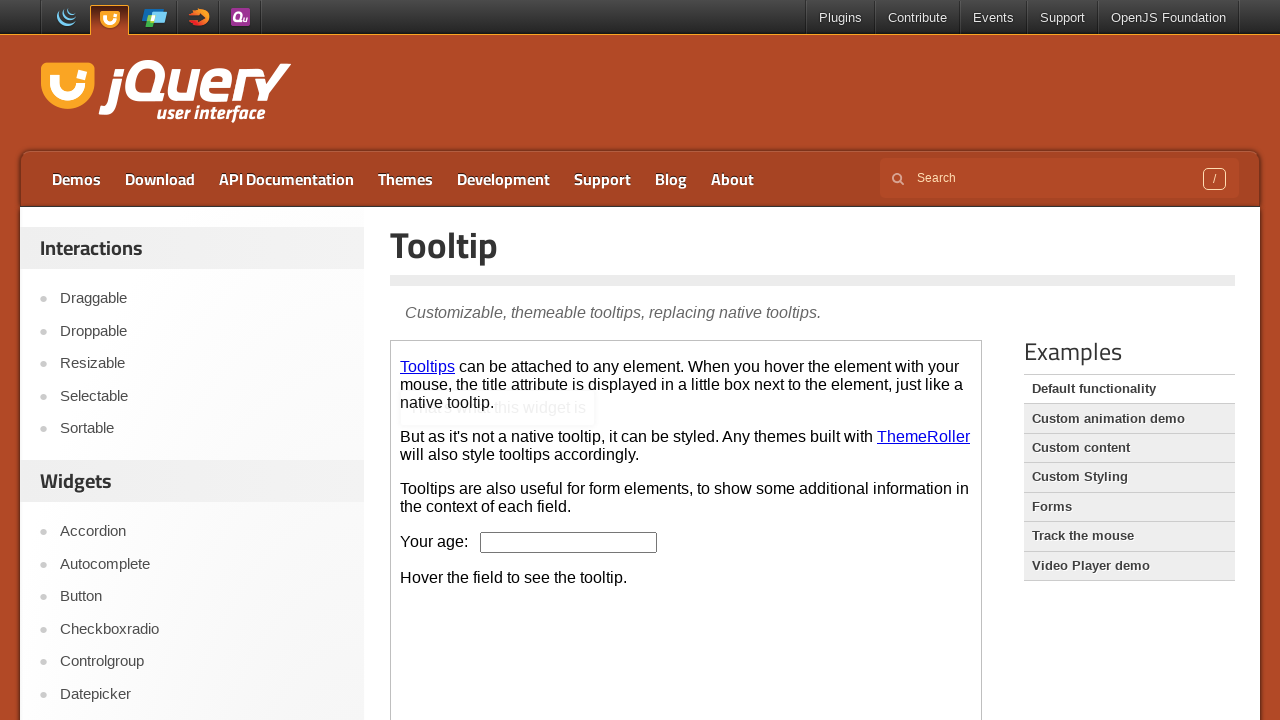

First tooltip appeared with aria-describedby attribute
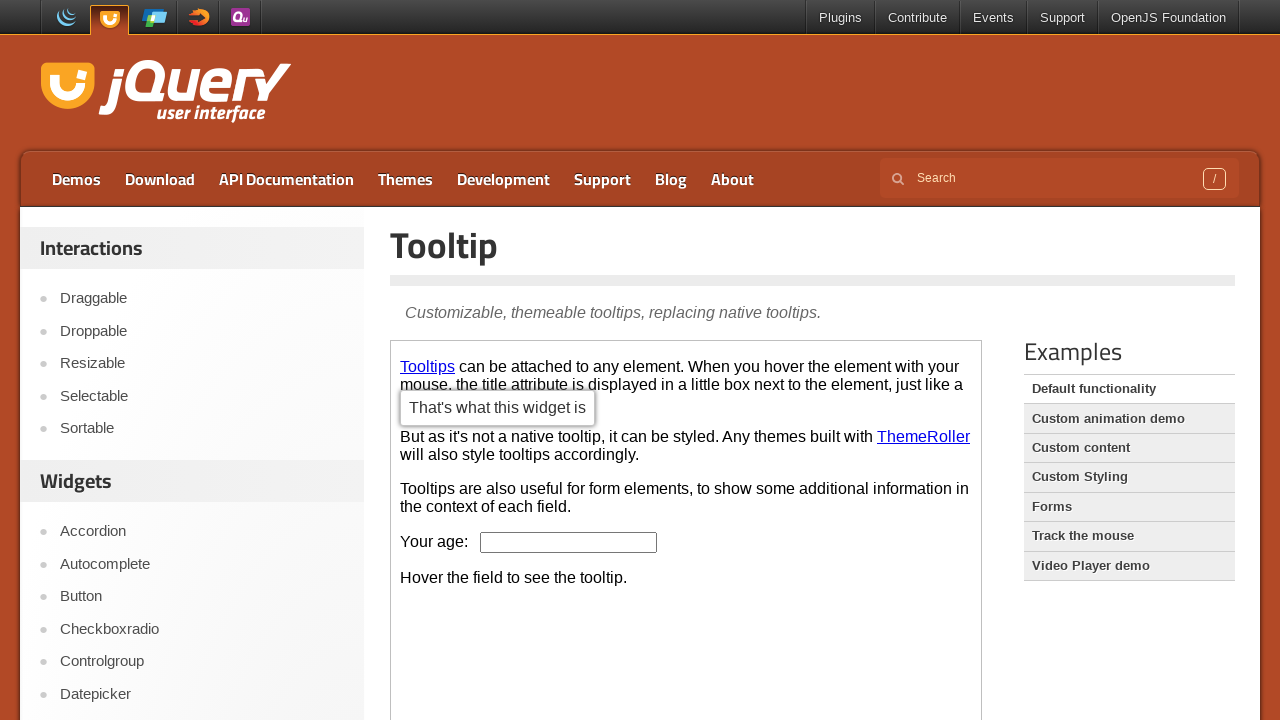

Hovered over second tooltip element at (924, 436) on iframe >> nth=0 >> internal:control=enter-frame >> body>p:nth-child(2)>a
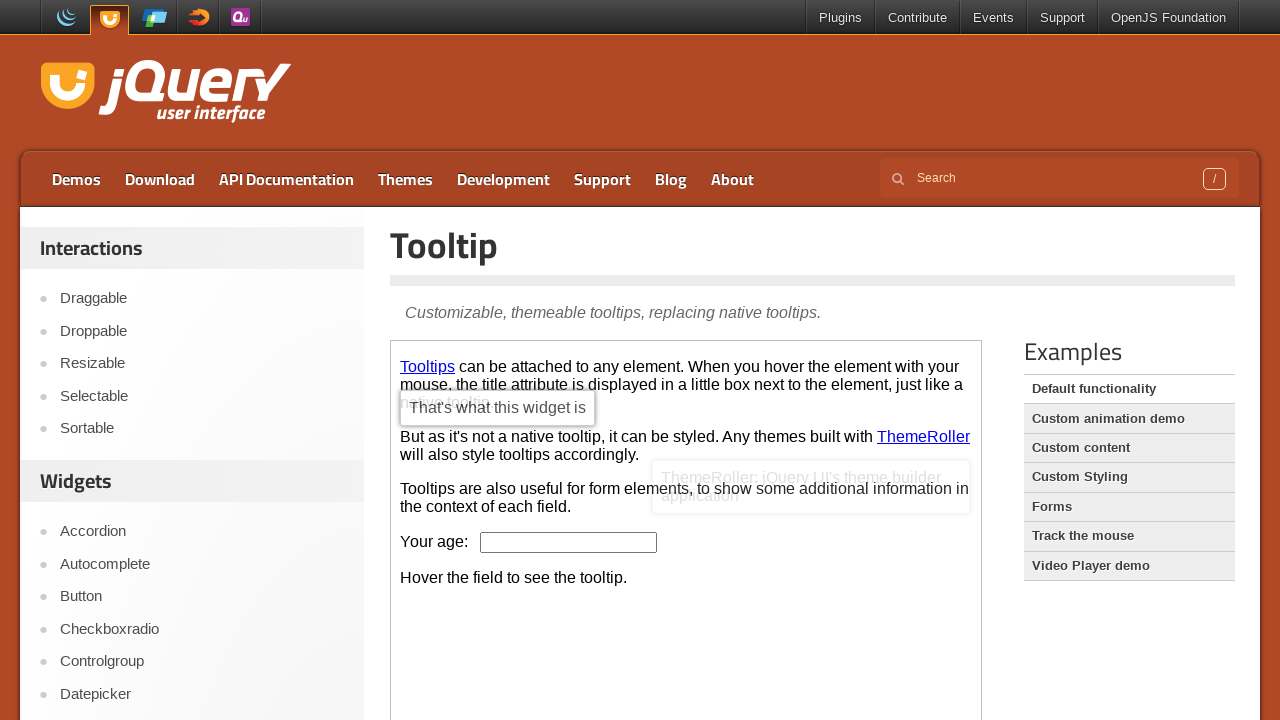

Second tooltip appeared with aria-describedby attribute
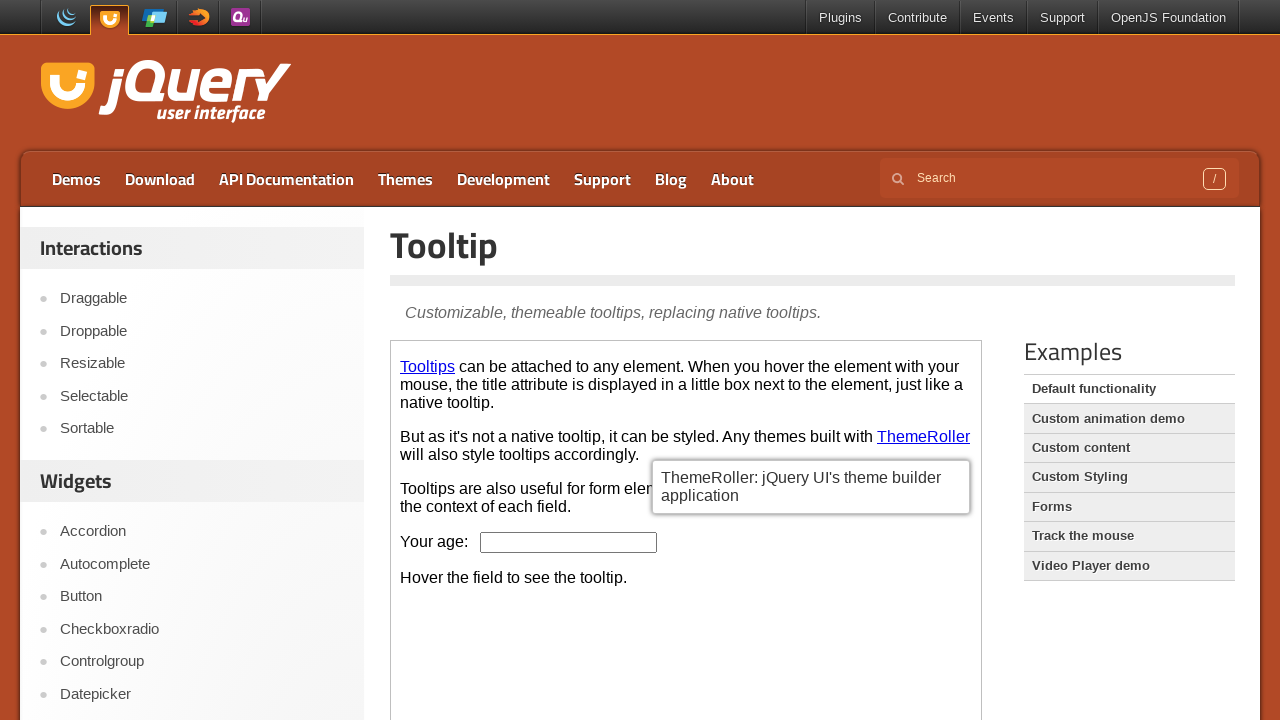

Hovered over third tooltip element (age input field) at (569, 542) on iframe >> nth=0 >> internal:control=enter-frame >> #age
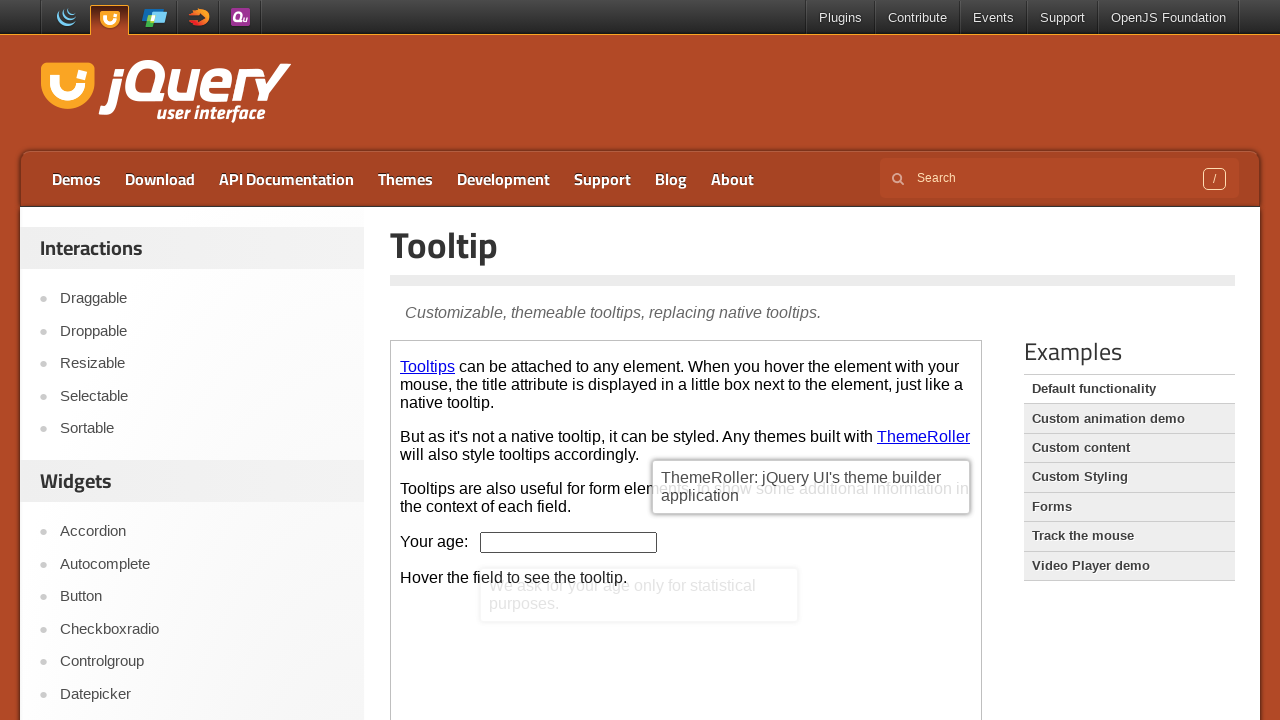

Third tooltip appeared with aria-describedby attribute
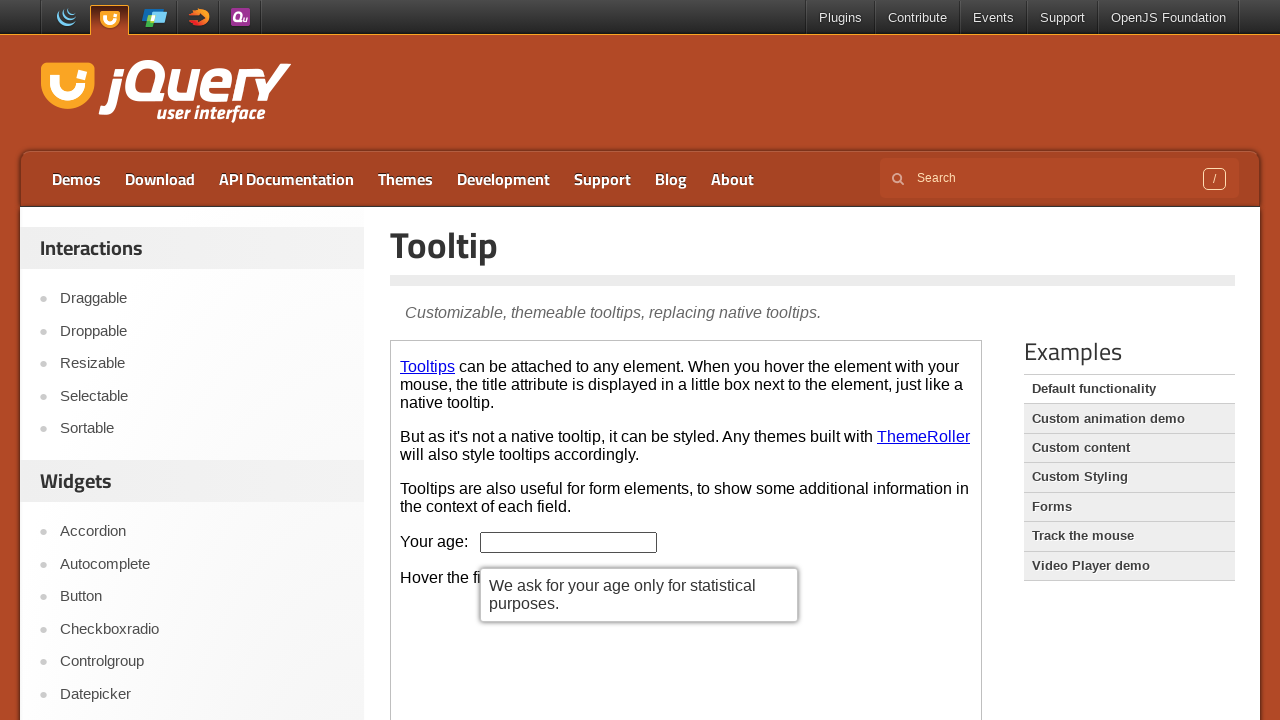

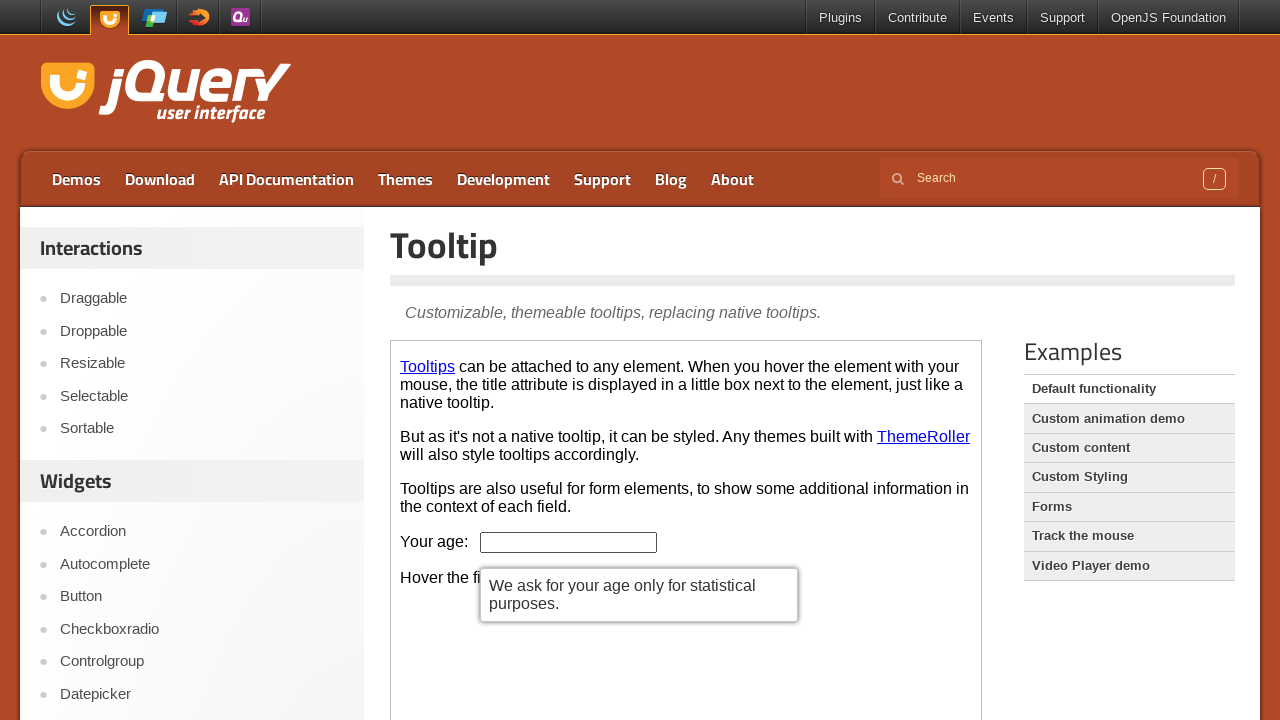